Tests dropdown/select element functionality by selecting different country options using value, visible text methods on a challenges page

Starting URL: https://cursoautomacao.netlify.app/desafios

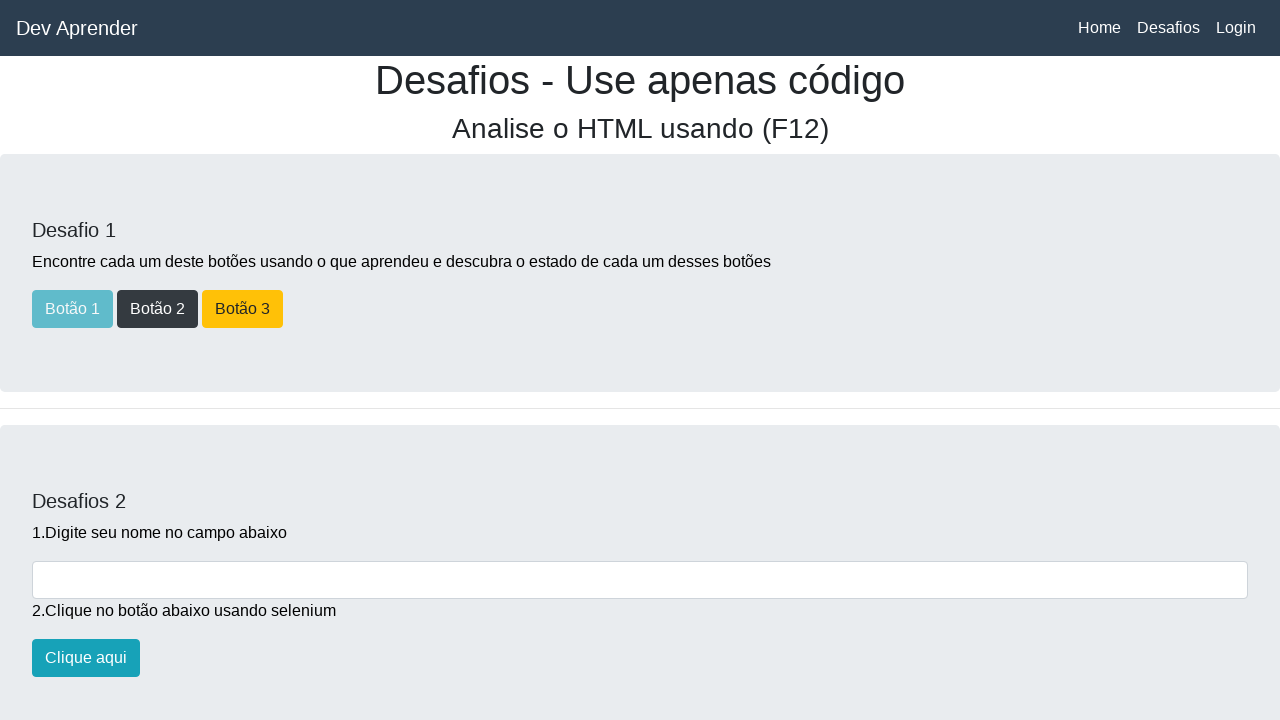

Scrolled down to make the select element visible
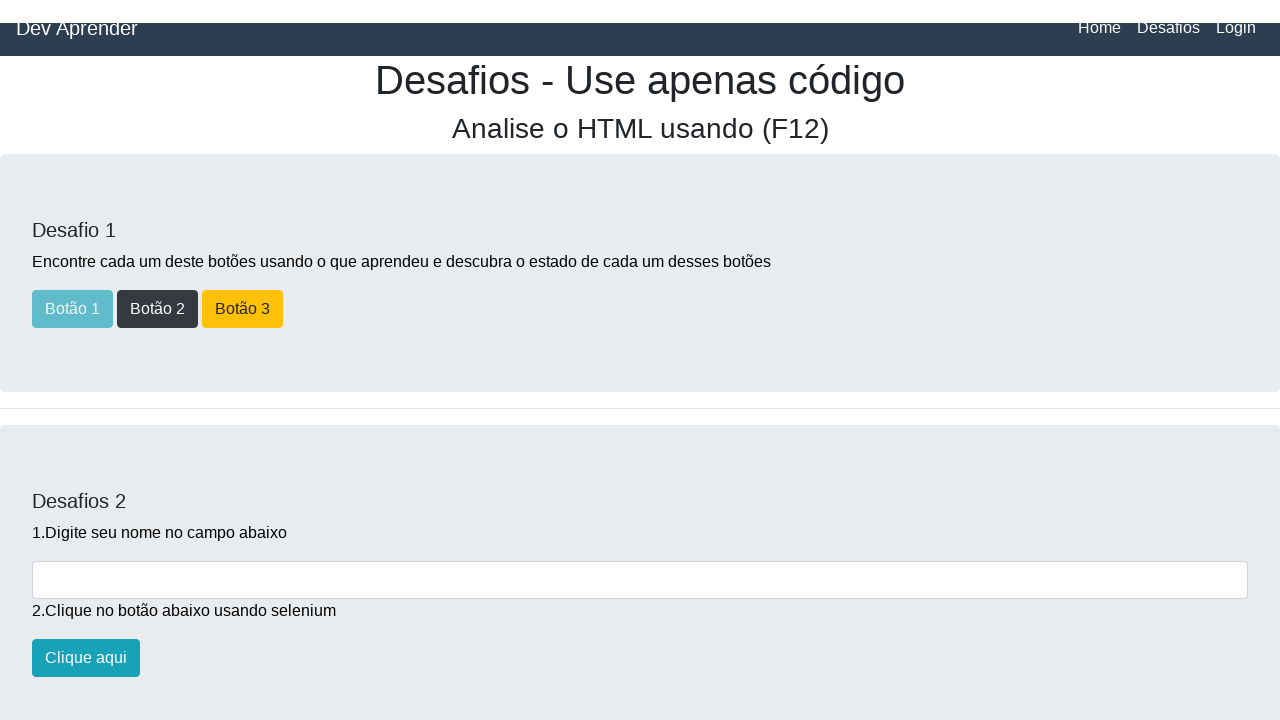

Selected 'Estados Unidos' from dropdown using value attribute on #paisesselect
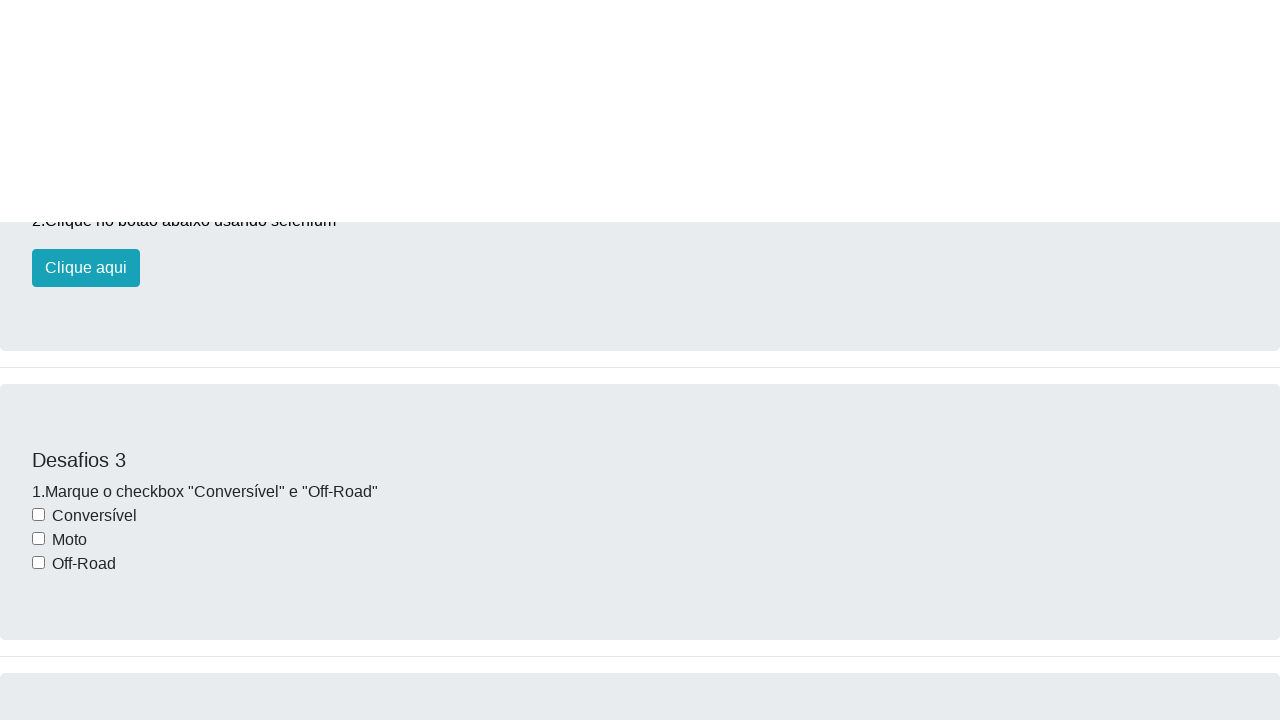

Selected 'Africa' from dropdown using visible text on #paisesselect
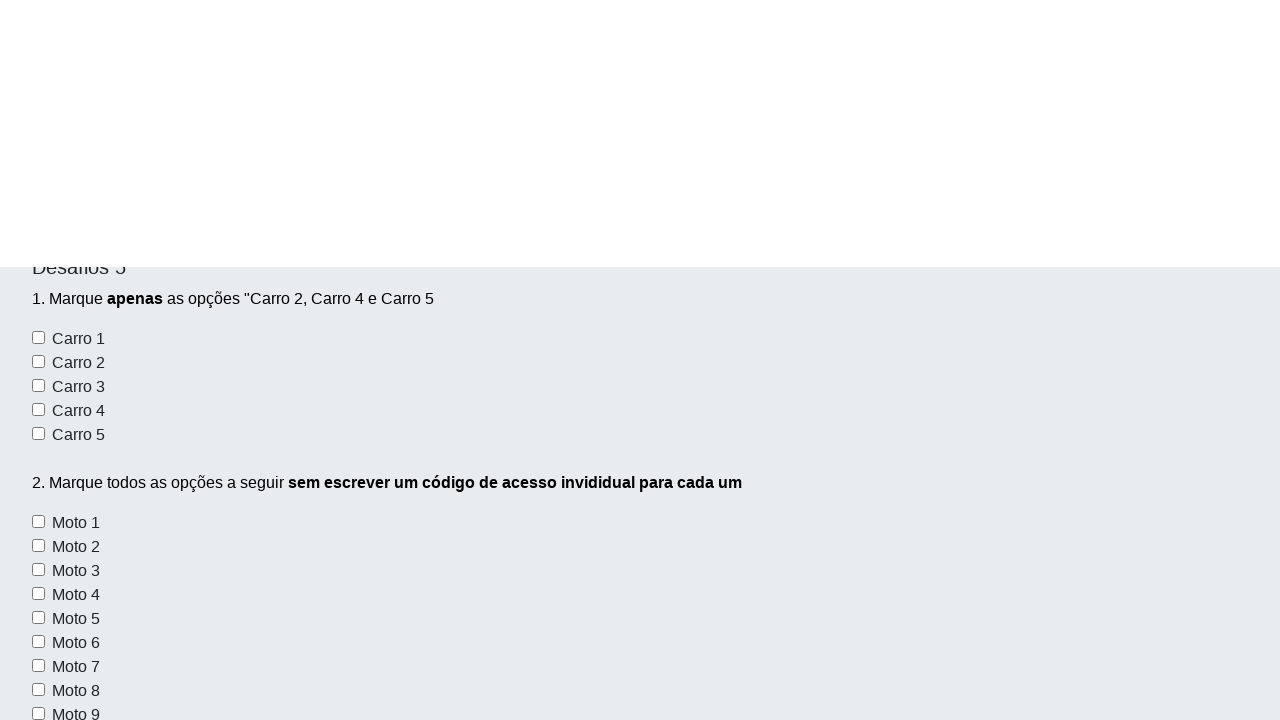

Selected 'Chille' from dropdown using visible text on #paisesselect
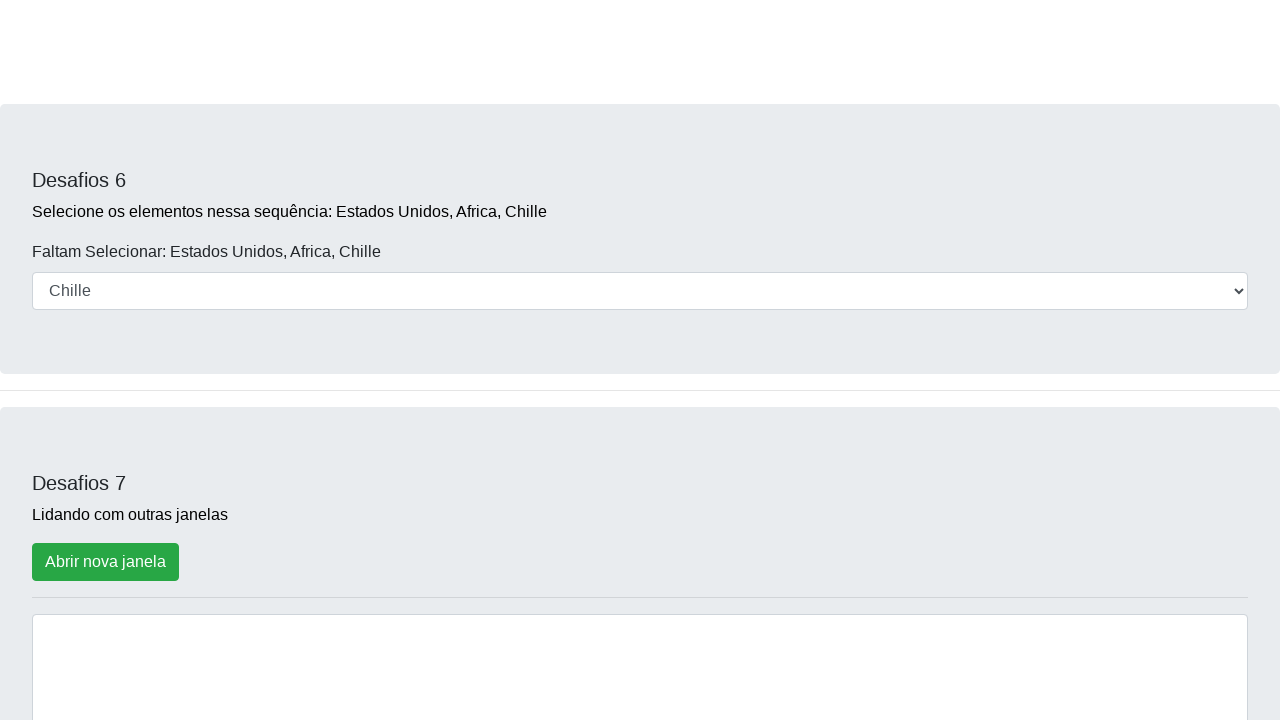

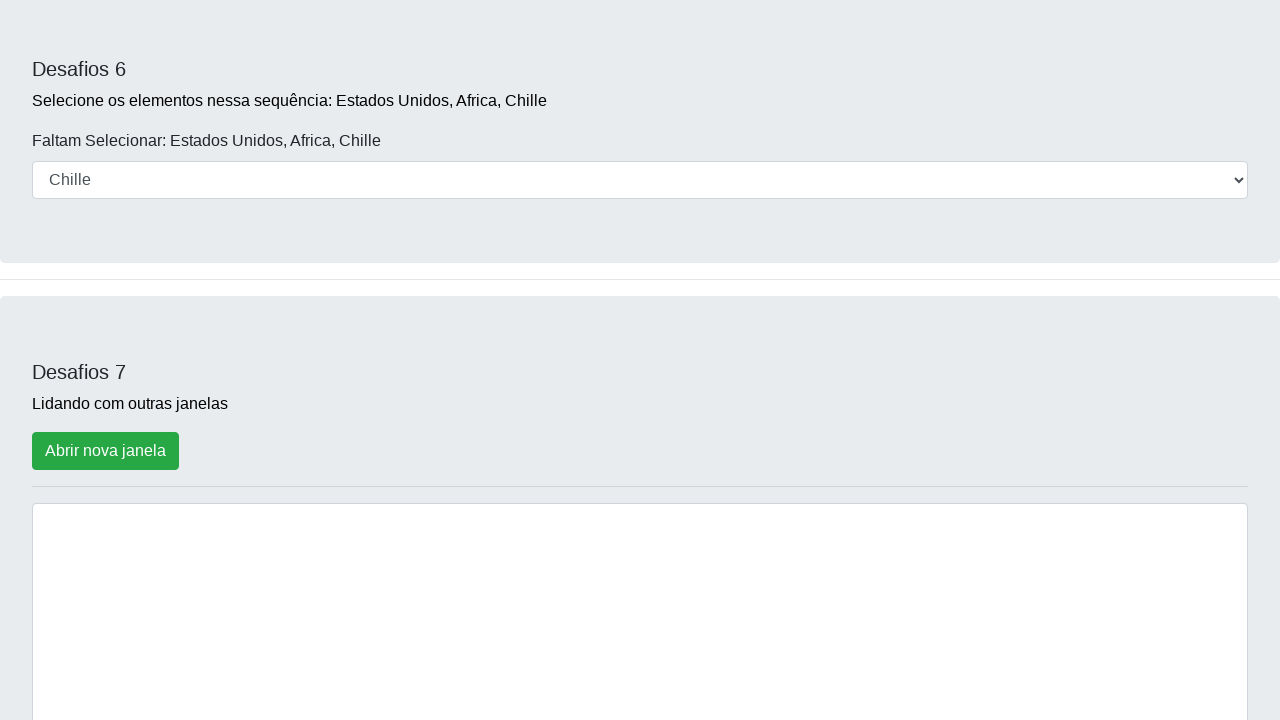